Accesses the DemoBlaze website and verifies the page loads successfully by checking the title

Starting URL: https://www.demoblaze.com/

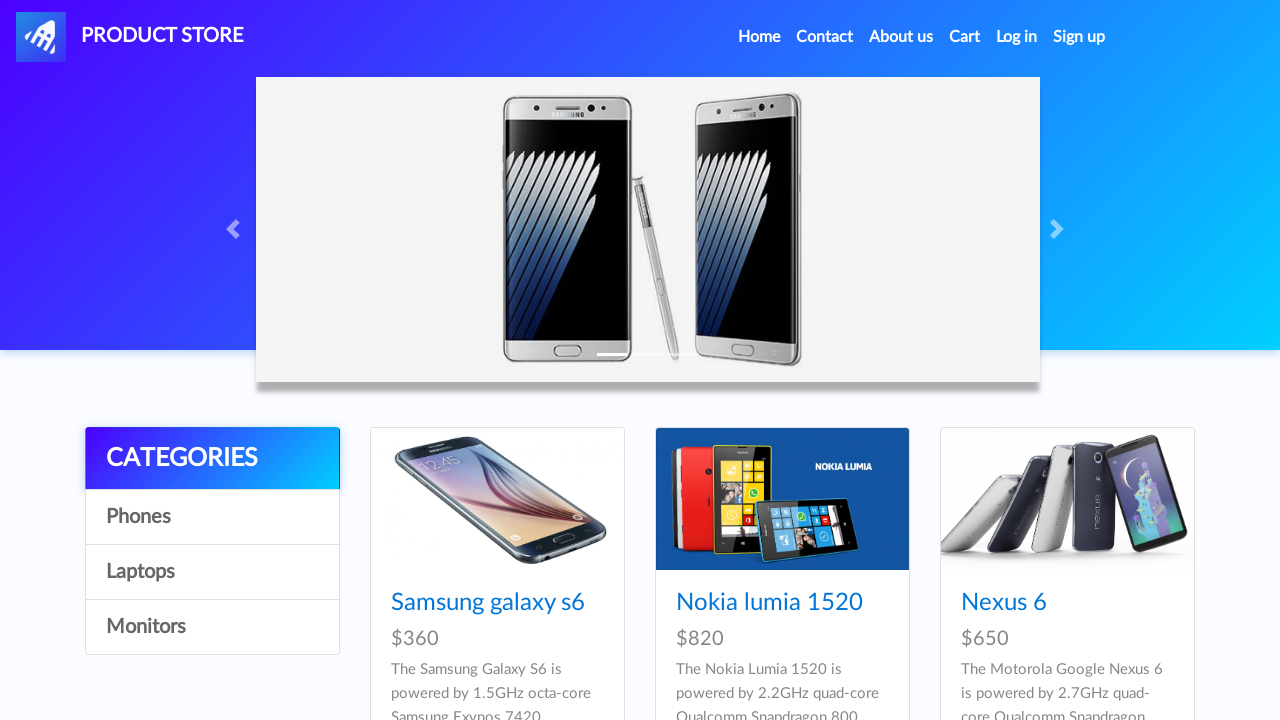

Retrieved page title
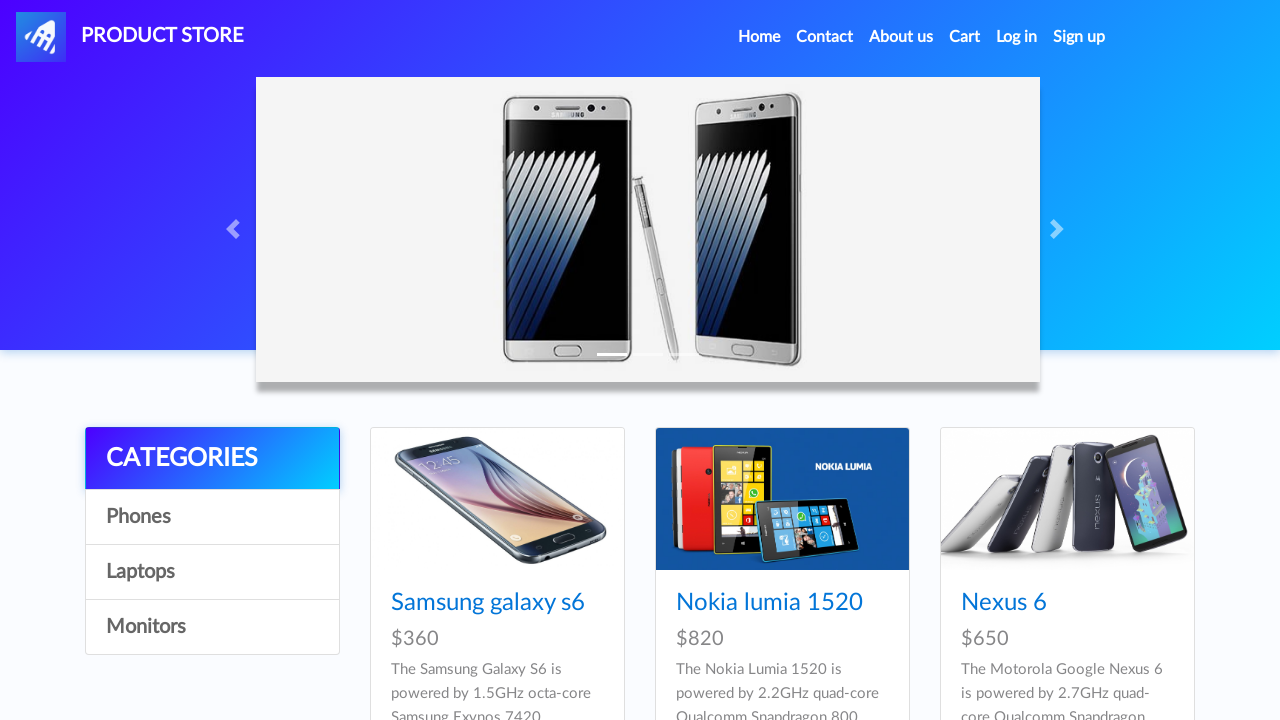

Printed page title to console
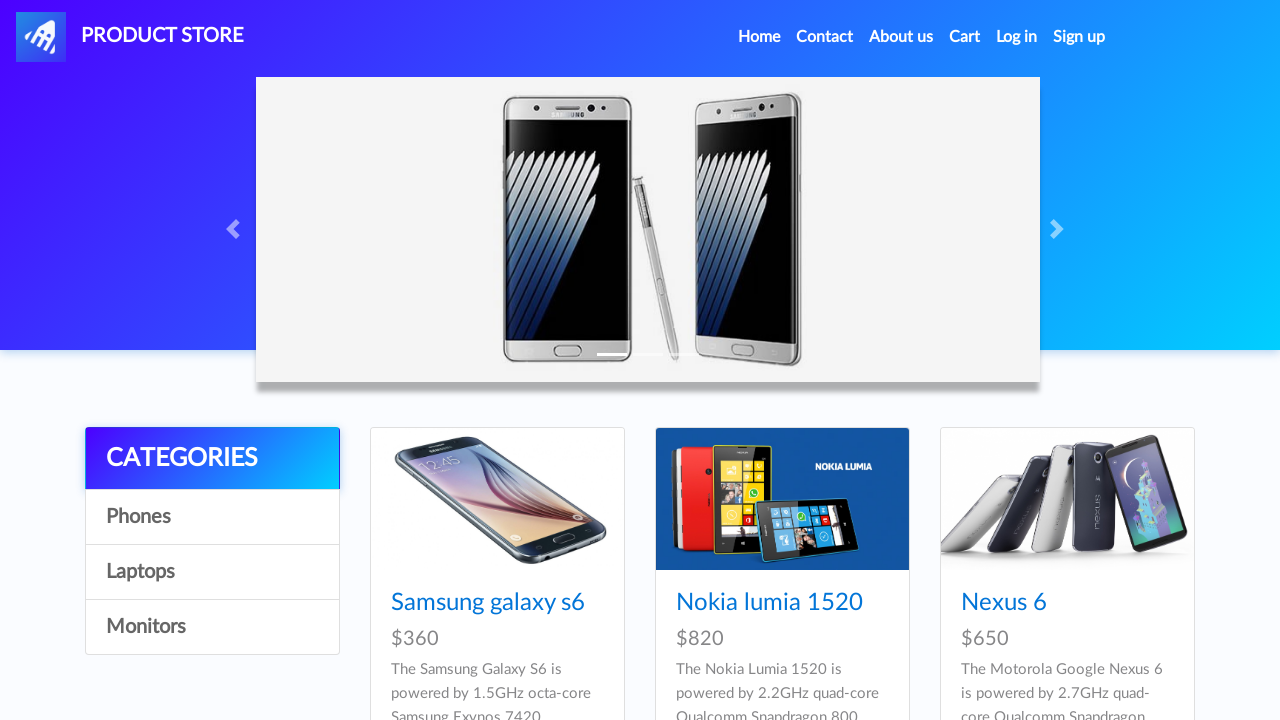

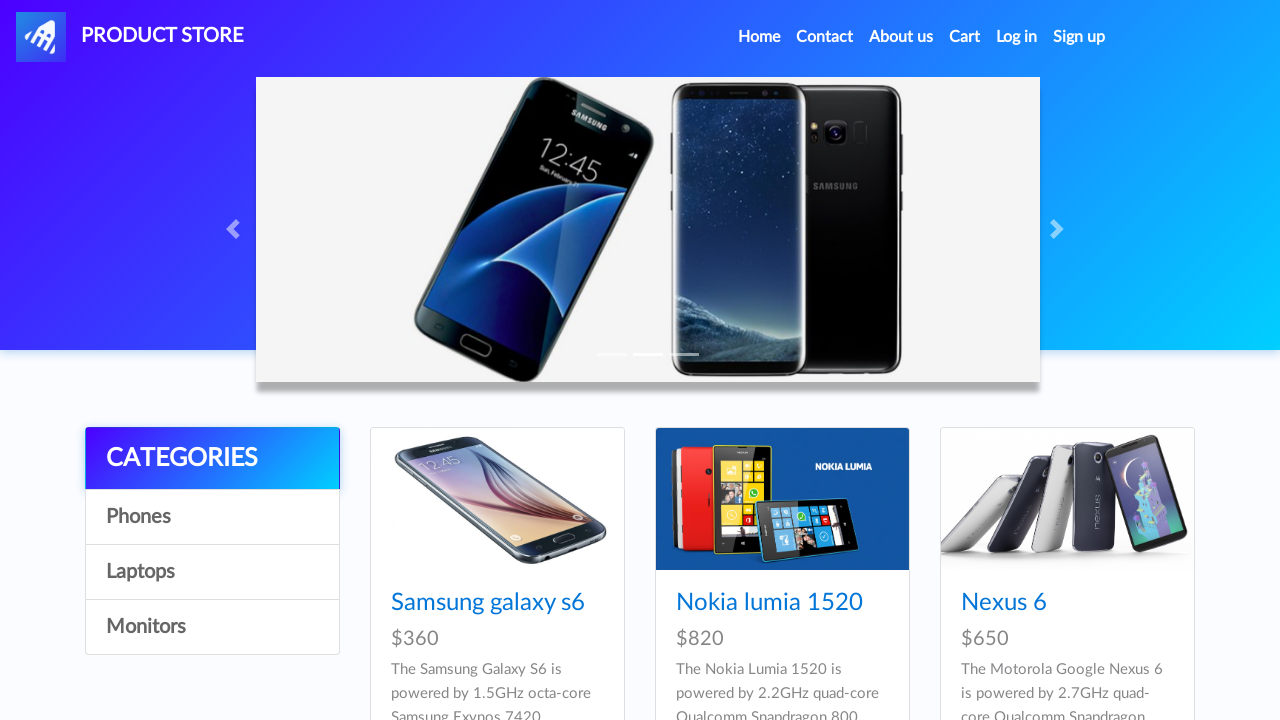